Tests adding one element and then deleting it, verifying no delete buttons remain

Starting URL: https://the-internet.herokuapp.com

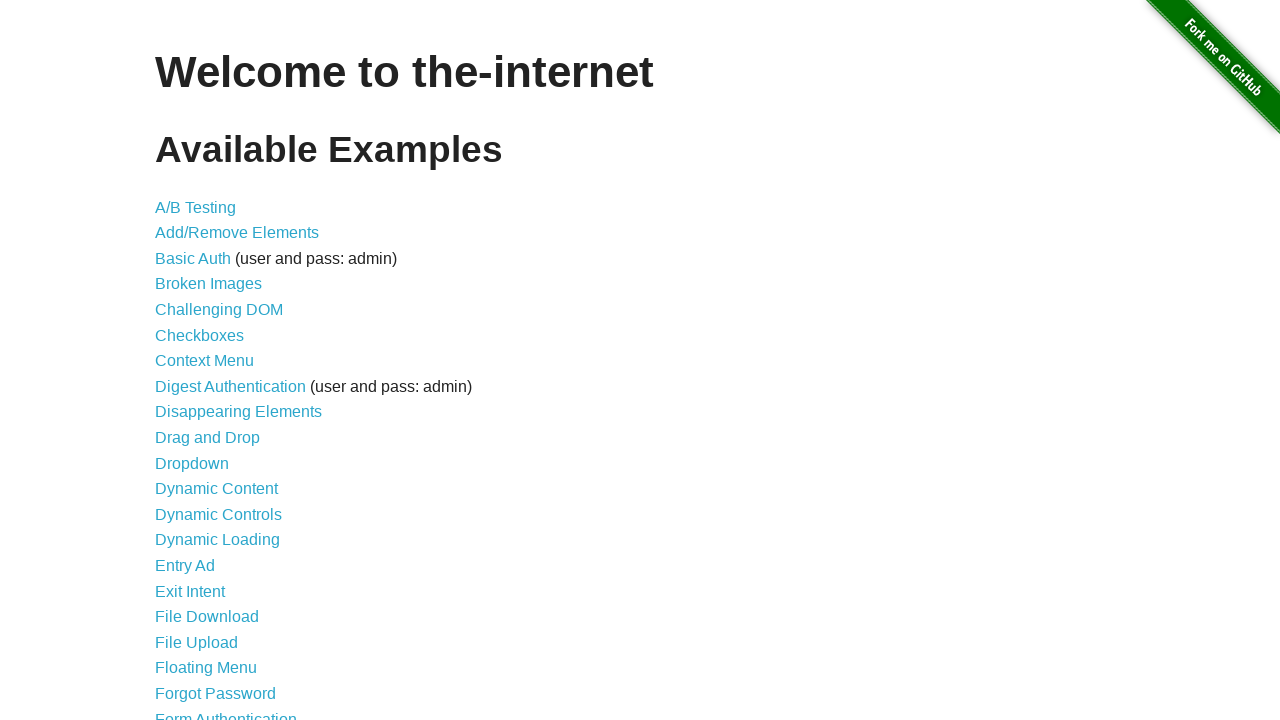

Clicked link to Add/Remove Elements page at (237, 233) on a[href='/add_remove_elements/']
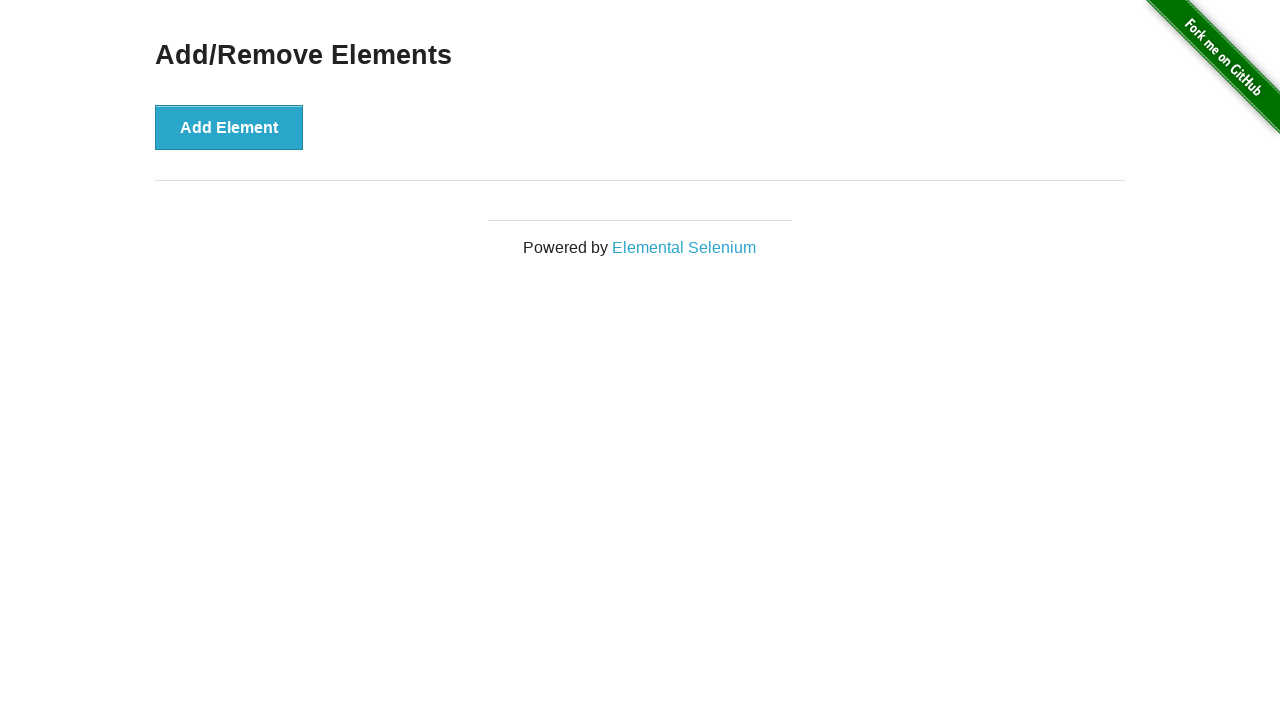

Clicked Add Element button at (229, 127) on button:has-text('Add Element')
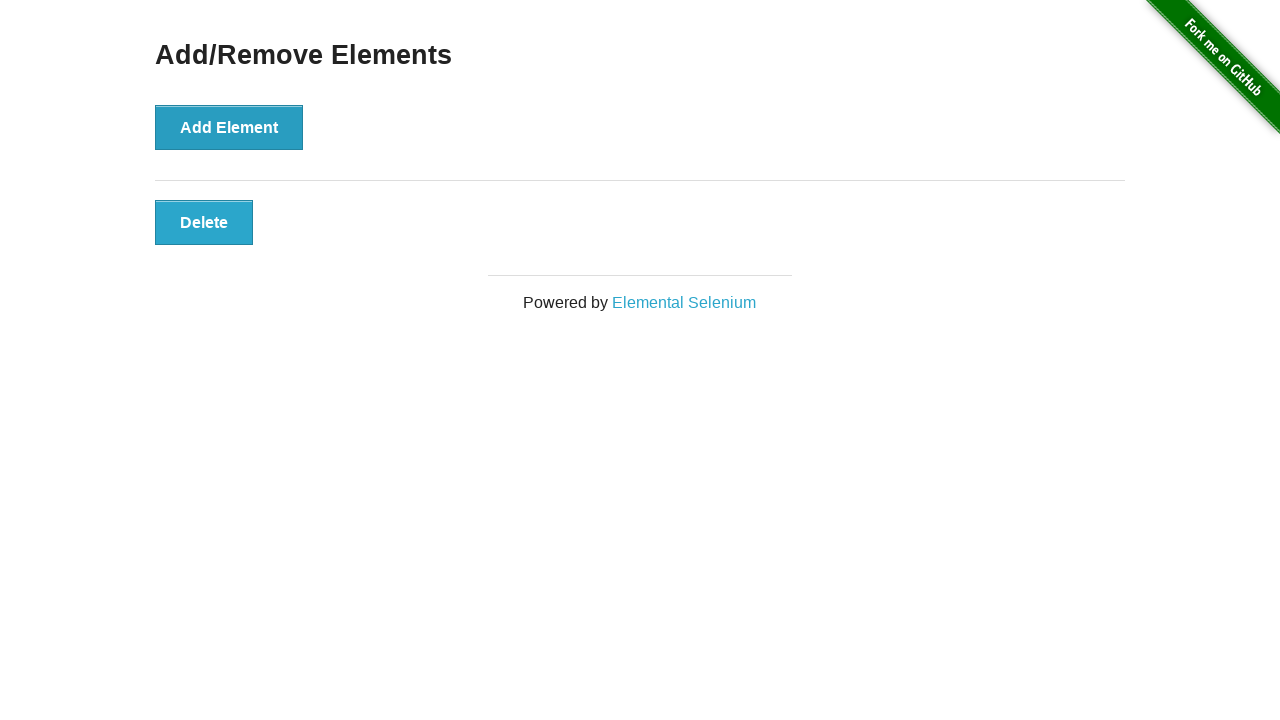

Clicked Delete button to remove the added element at (204, 222) on button:has-text('Delete')
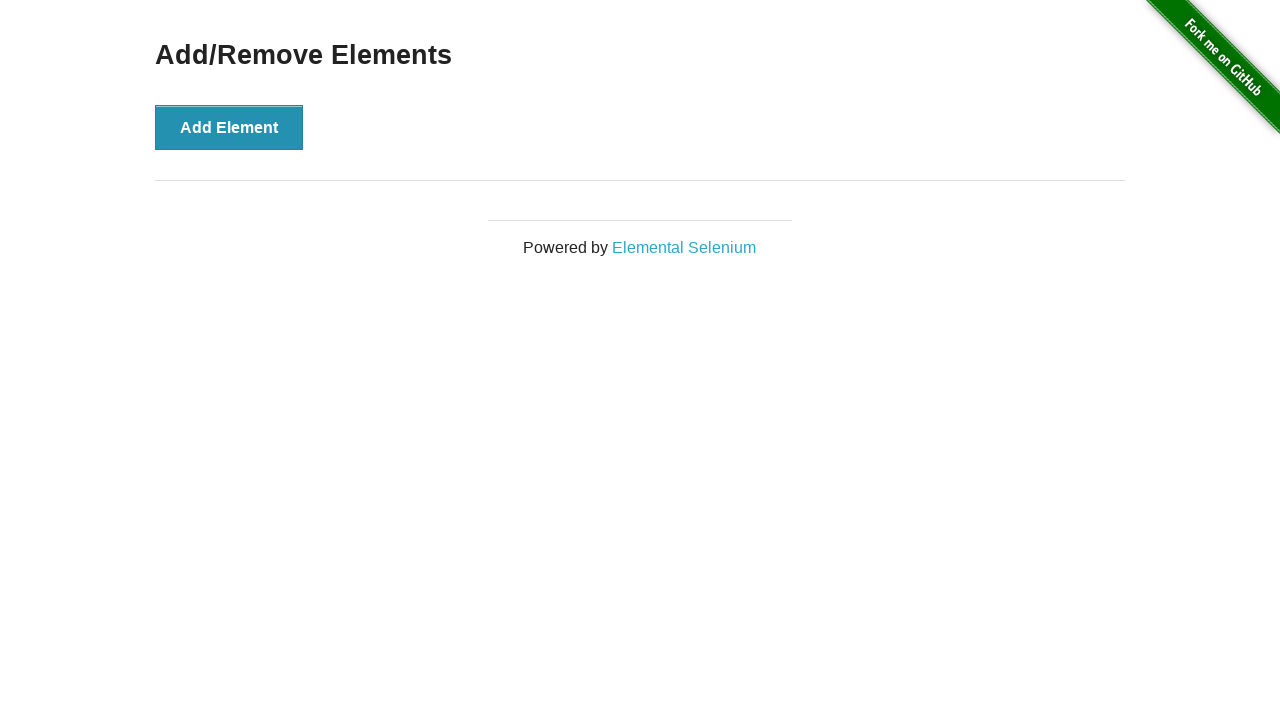

Verified that no Delete buttons remain on the page
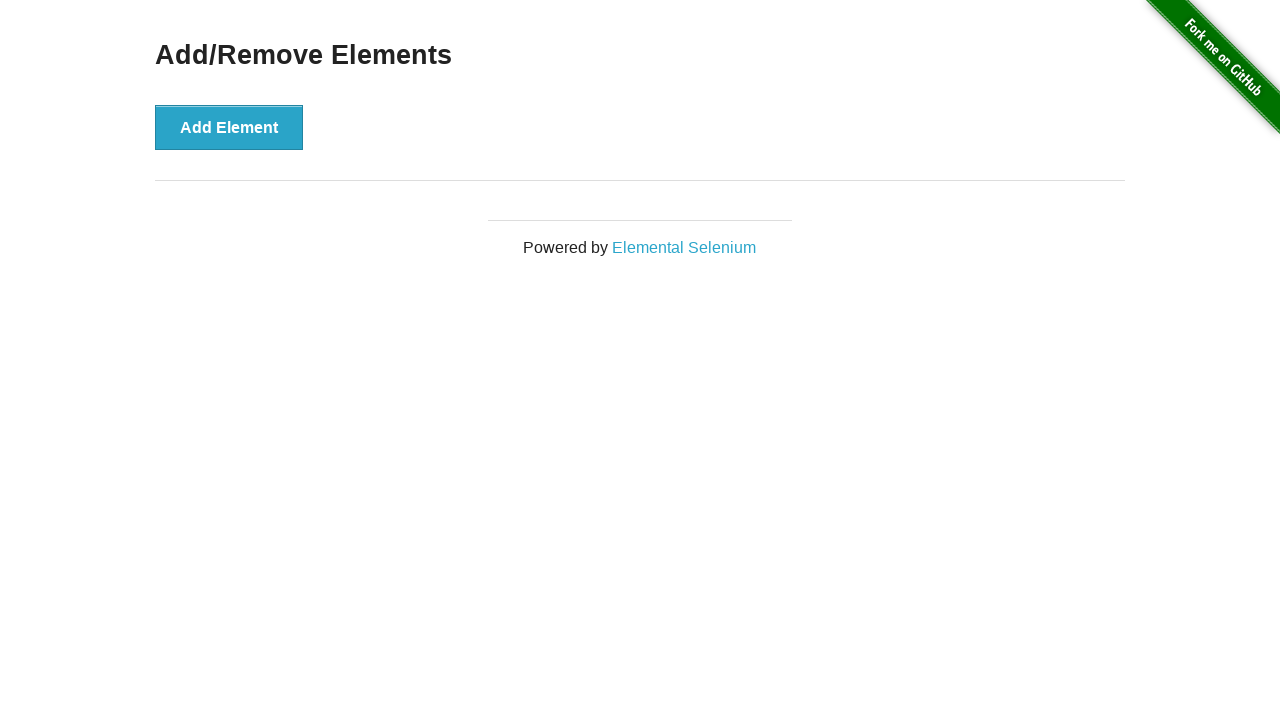

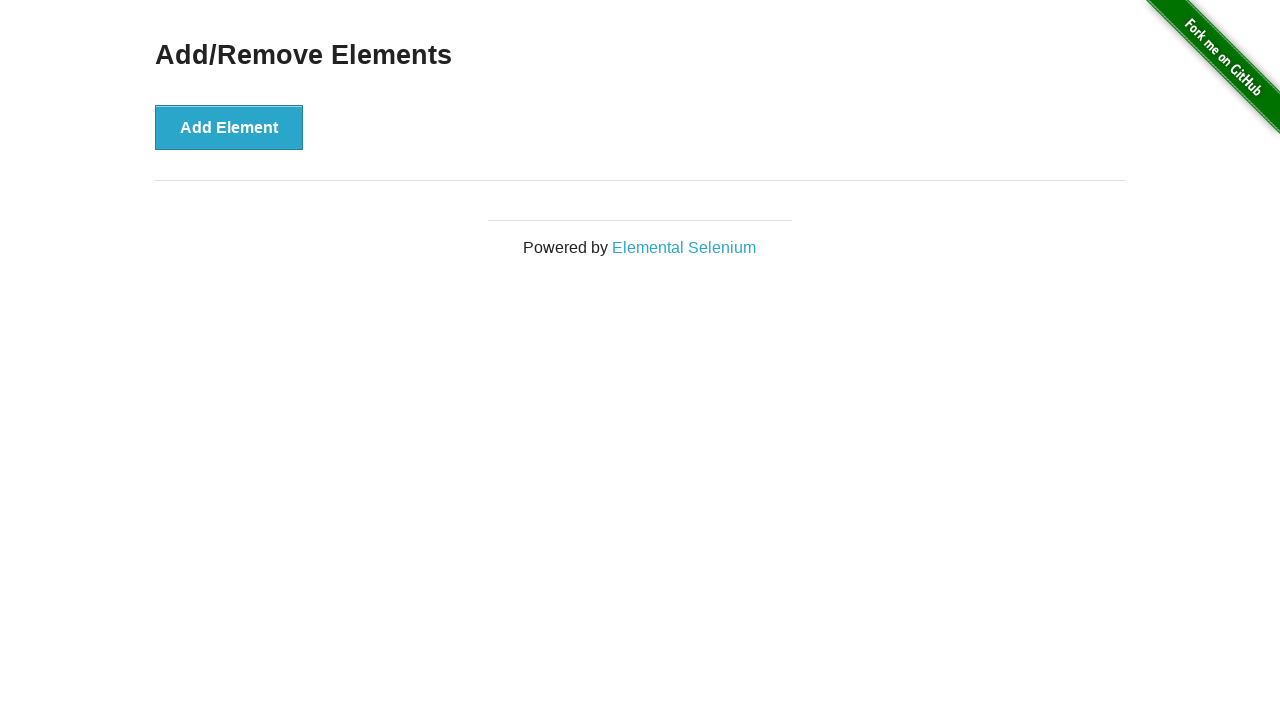